Tests dropdown selection functionality by selecting currency options using different methods (by value, index, and visible text)

Starting URL: https://rahulshettyacademy.com/dropdownsPractise/

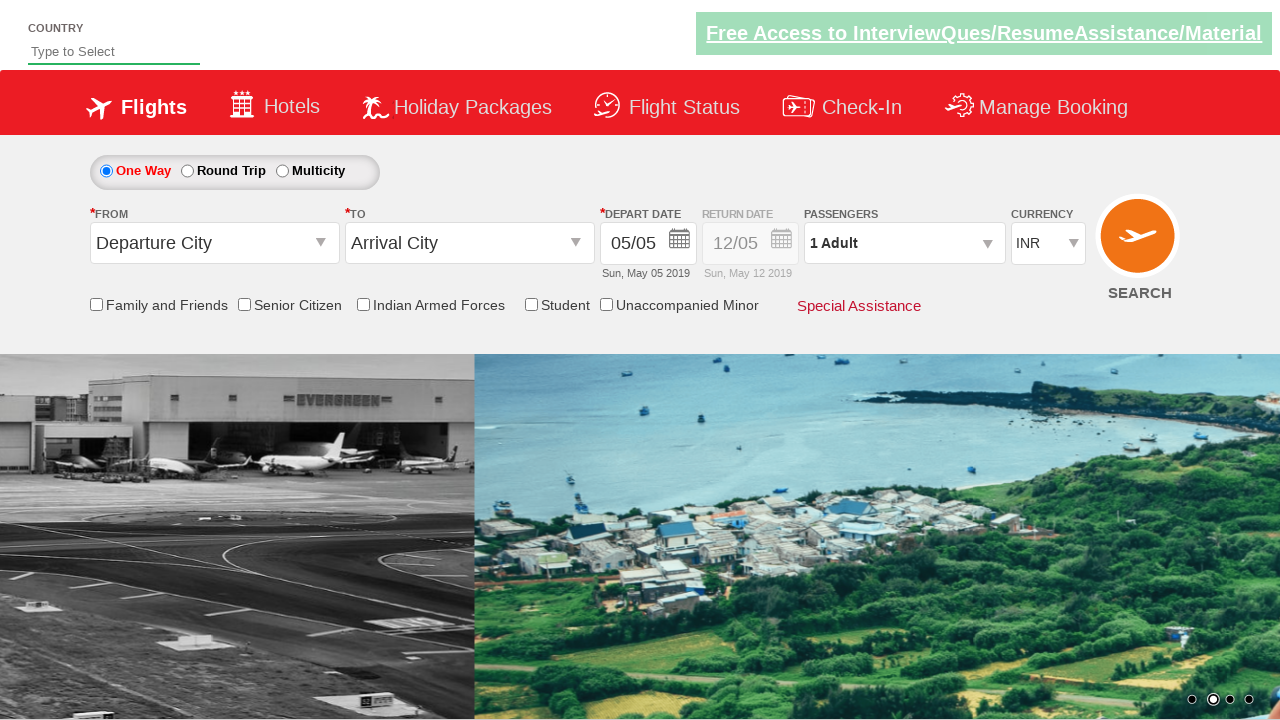

Located currency dropdown element
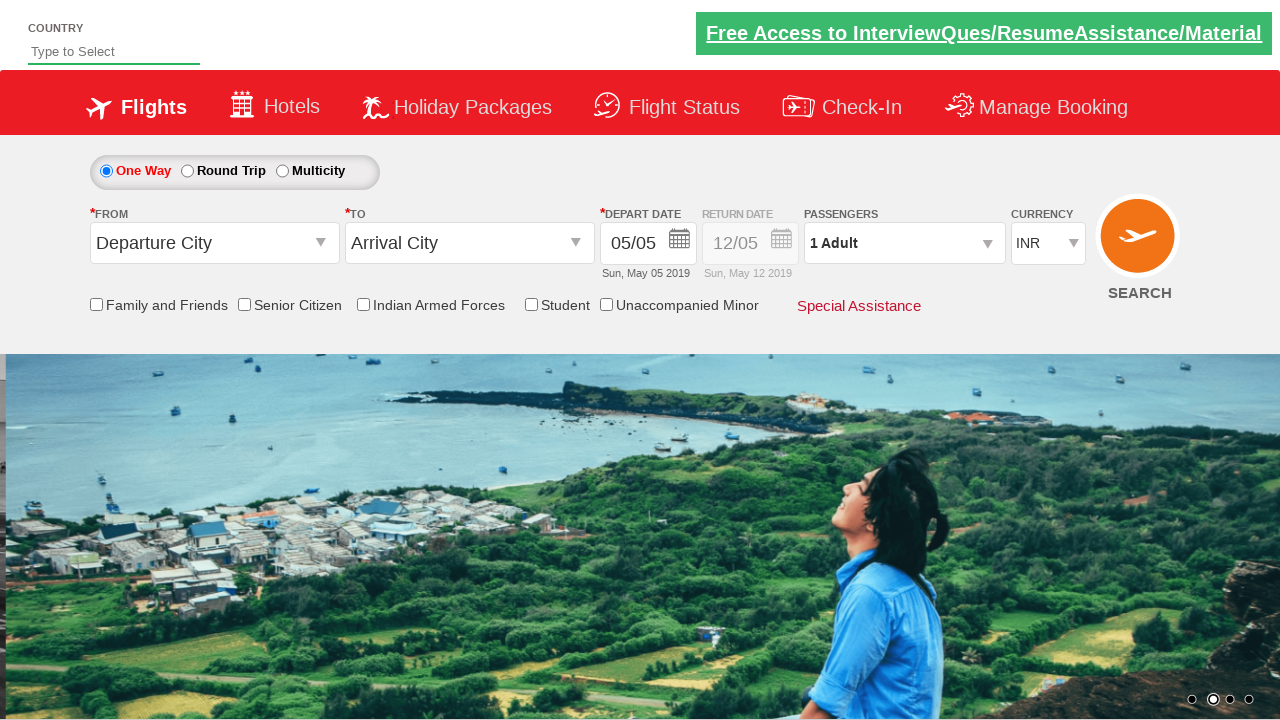

Selected AED currency by value on select[name='ctl00$mainContent$DropDownListCurrency']
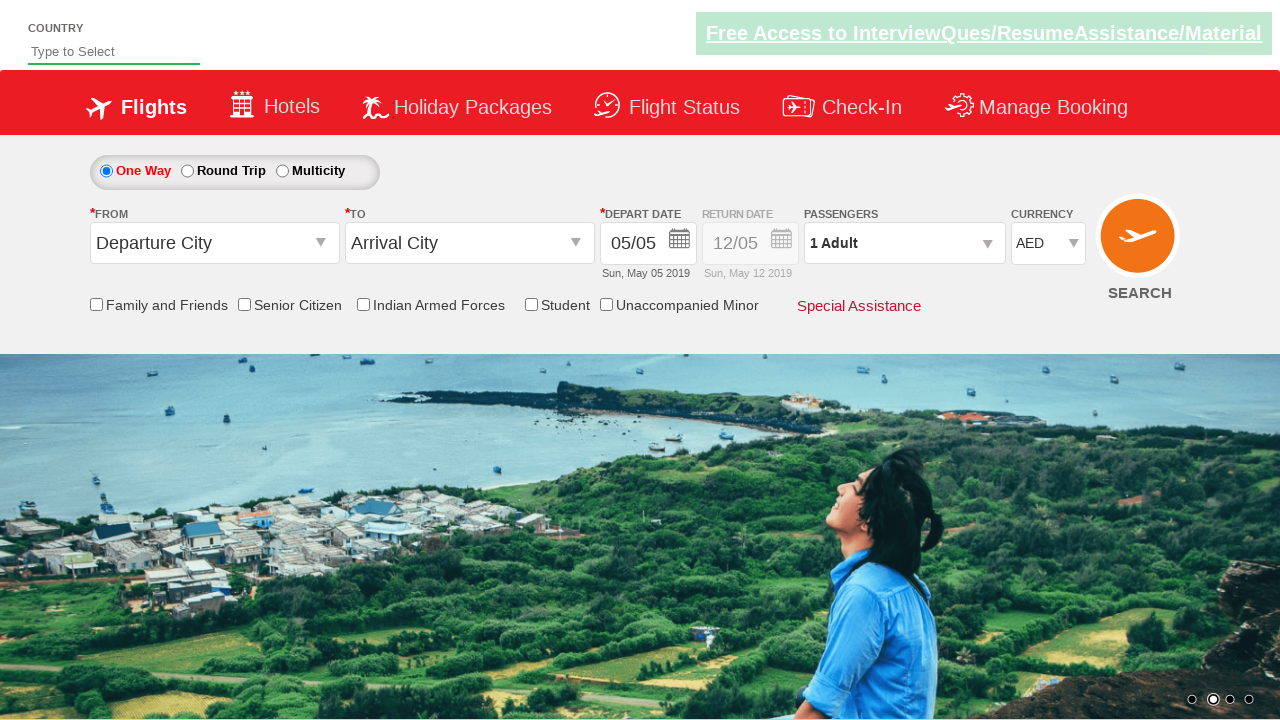

Selected currency at index 1 on select[name='ctl00$mainContent$DropDownListCurrency']
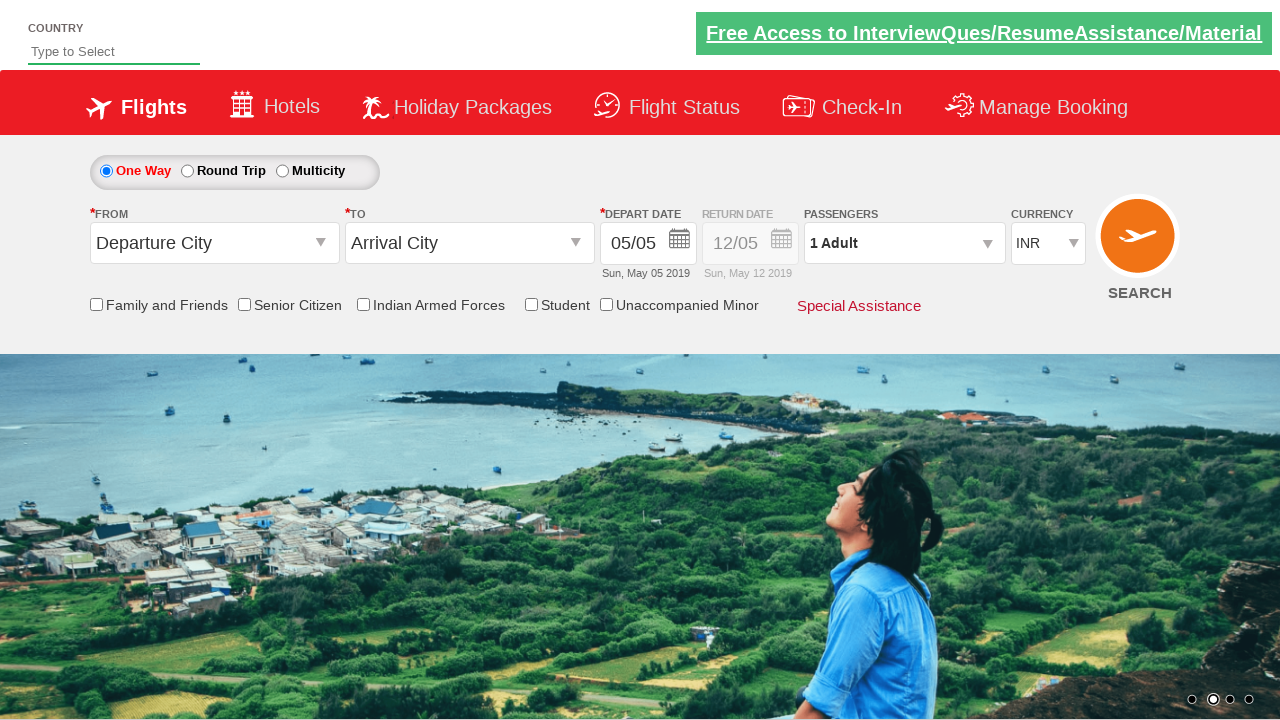

Selected USD currency by visible text on select[name='ctl00$mainContent$DropDownListCurrency']
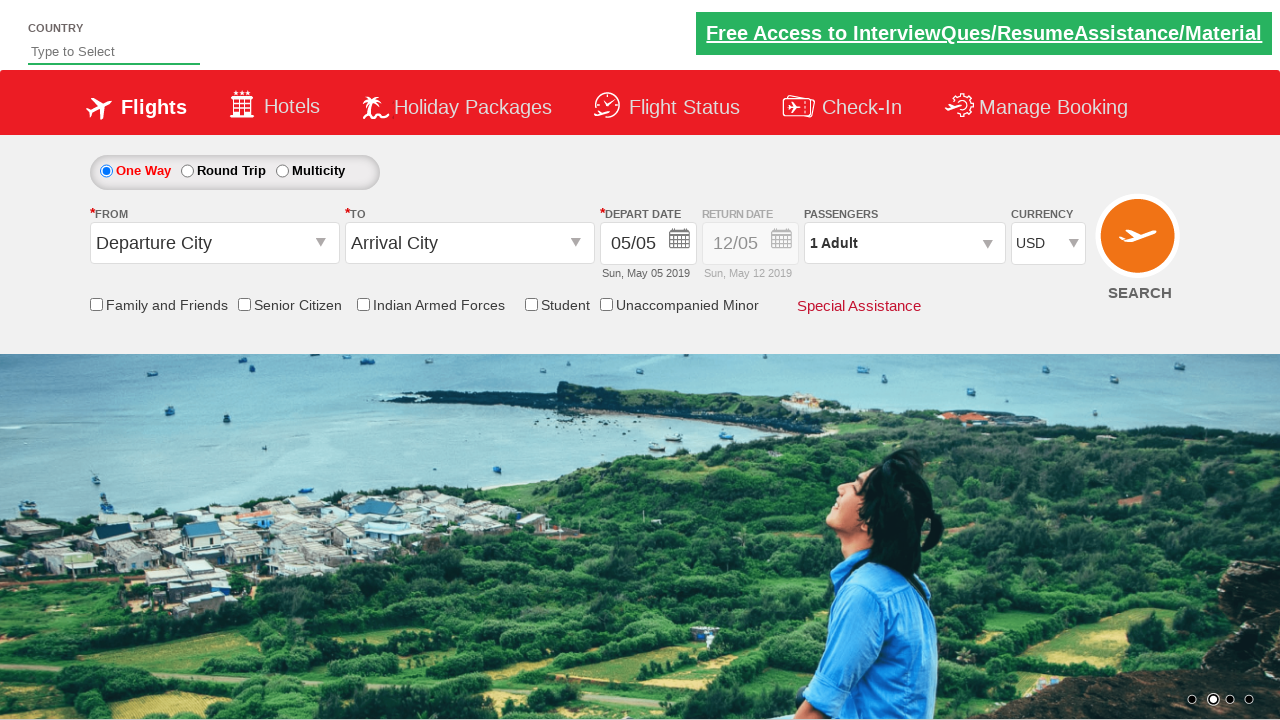

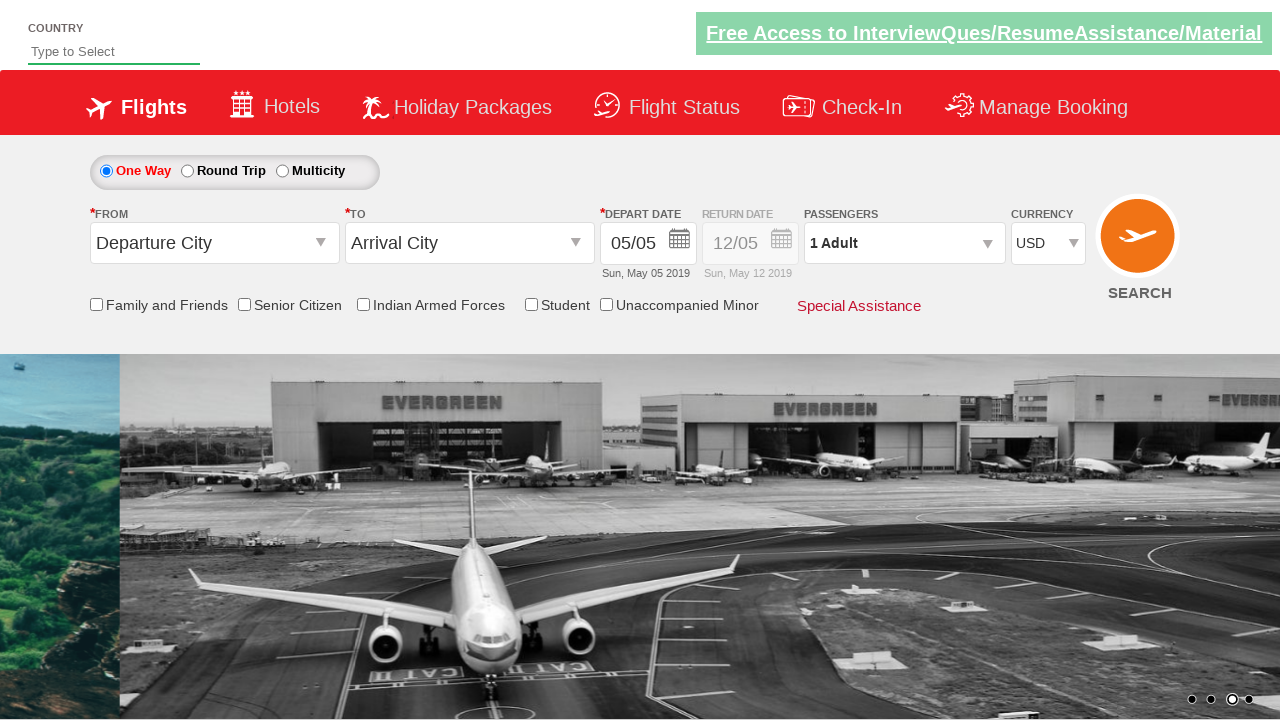